Tests navigation to an Angular demo application and clicks on the Library link to measure page load performance

Starting URL: https://rahulshettyacademy.com/angularAppdemo/

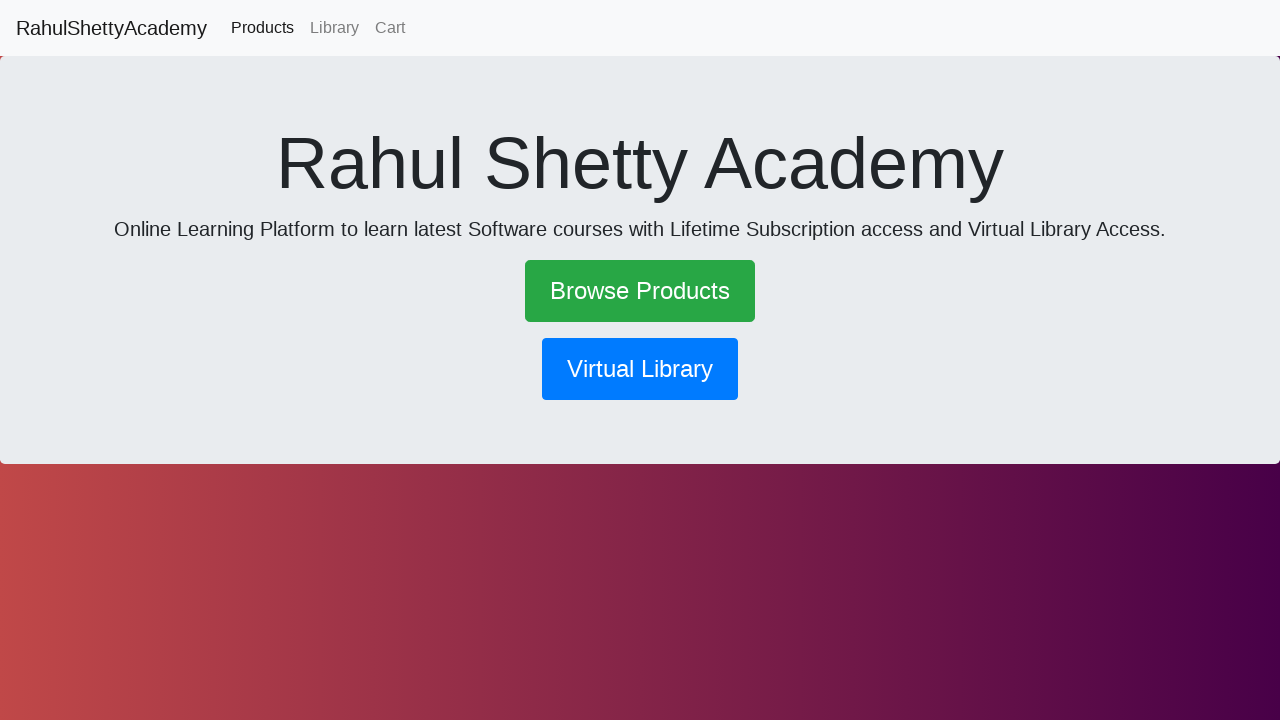

Clicked on the Library link at (334, 28) on text=Library
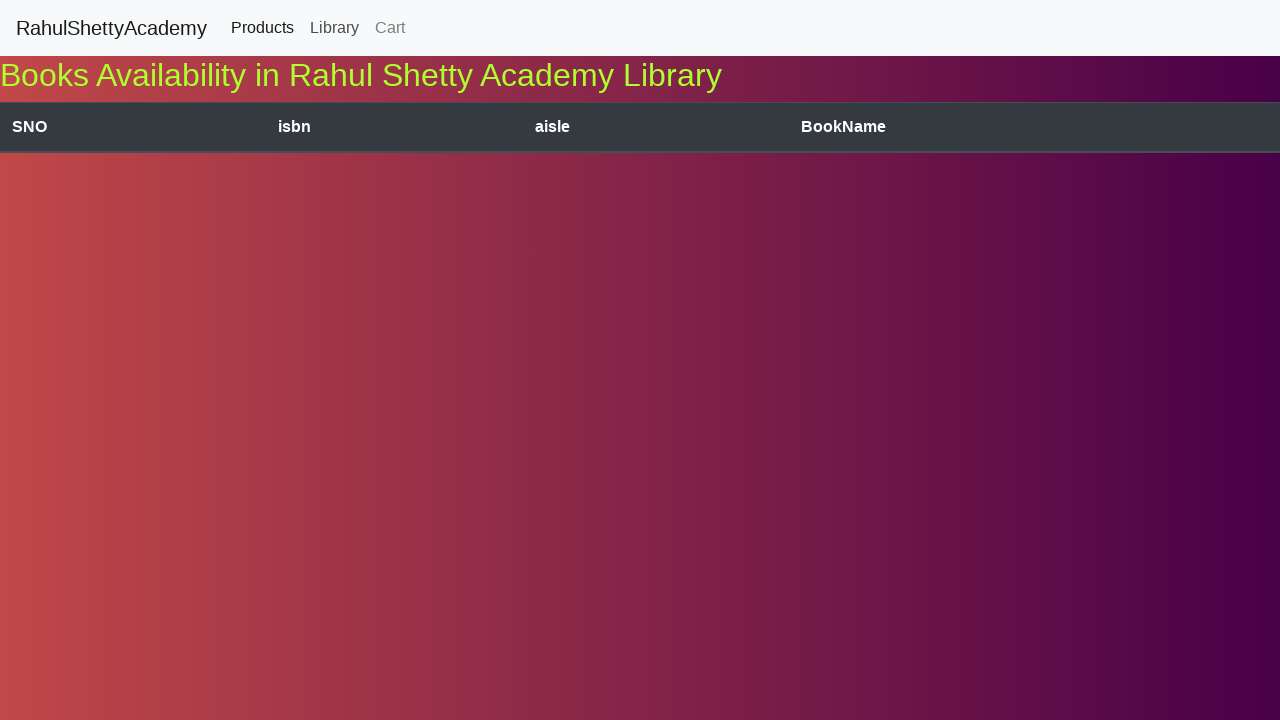

Page navigation completed and network became idle
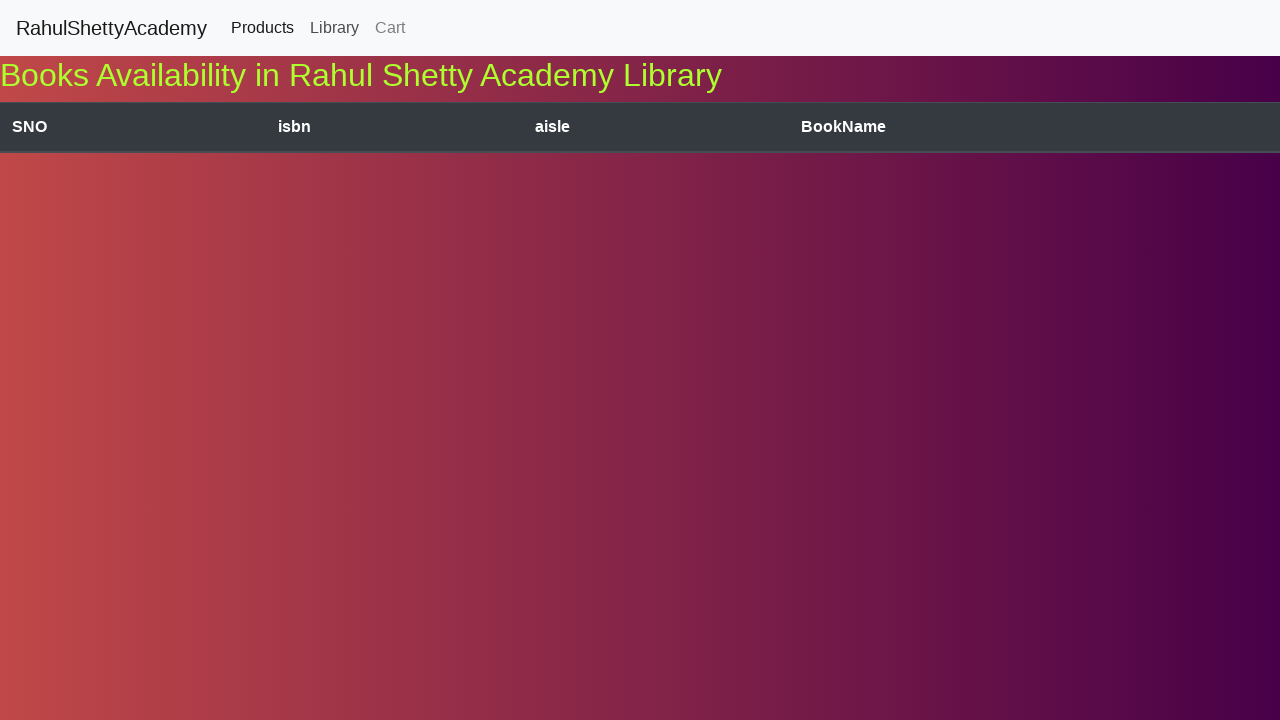

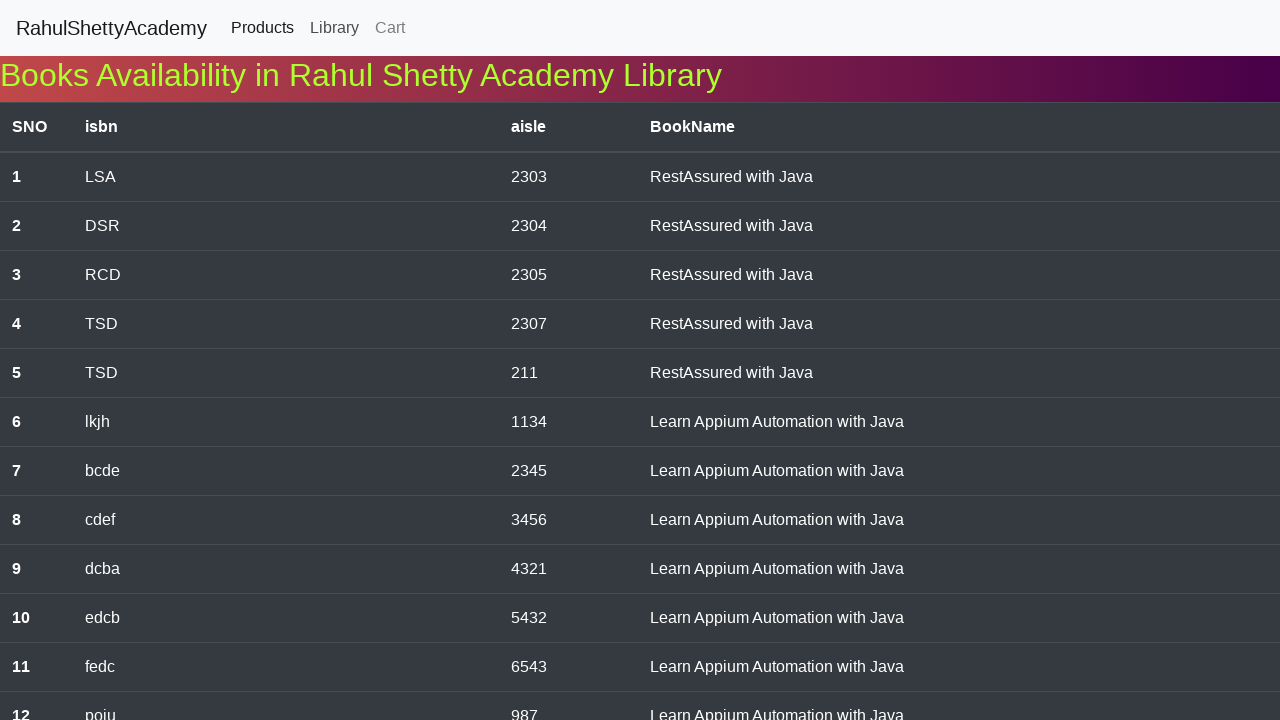